Tests simple alert interaction and uses the alert text to fill a form field

Starting URL: https://wcaquino.me/selenium/componentes.html

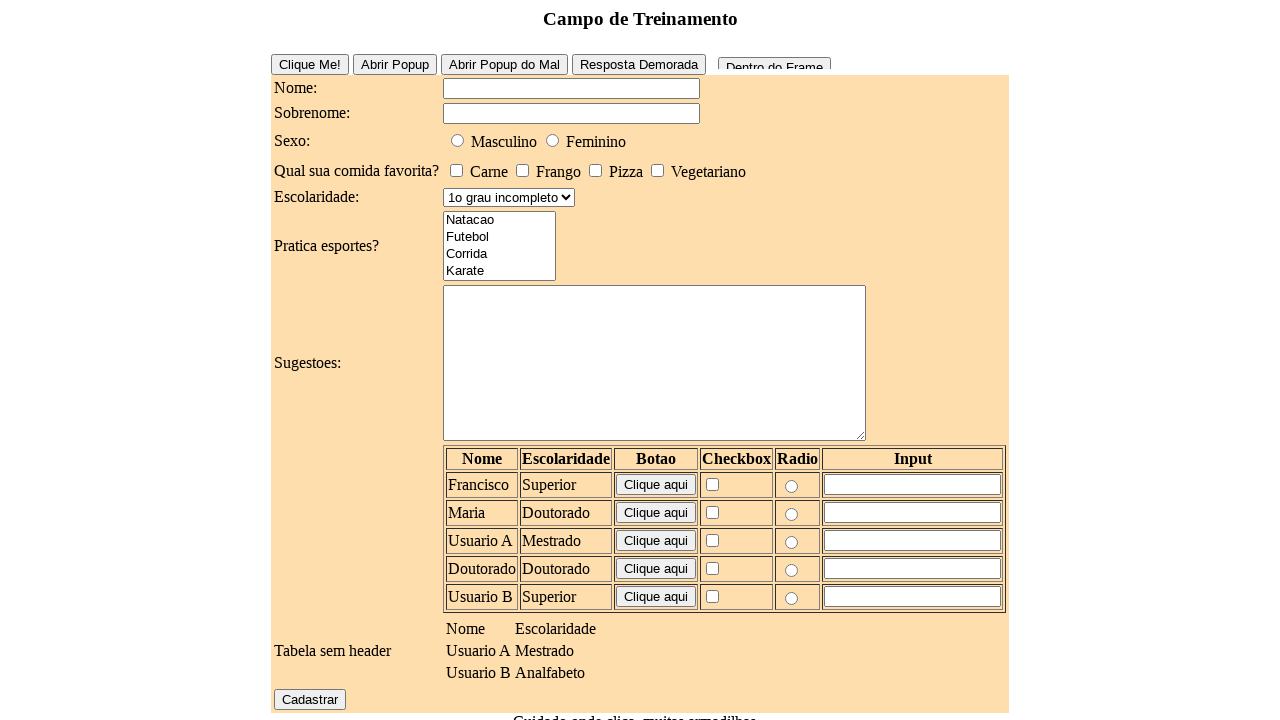

Set up dialog handler to capture and accept alerts
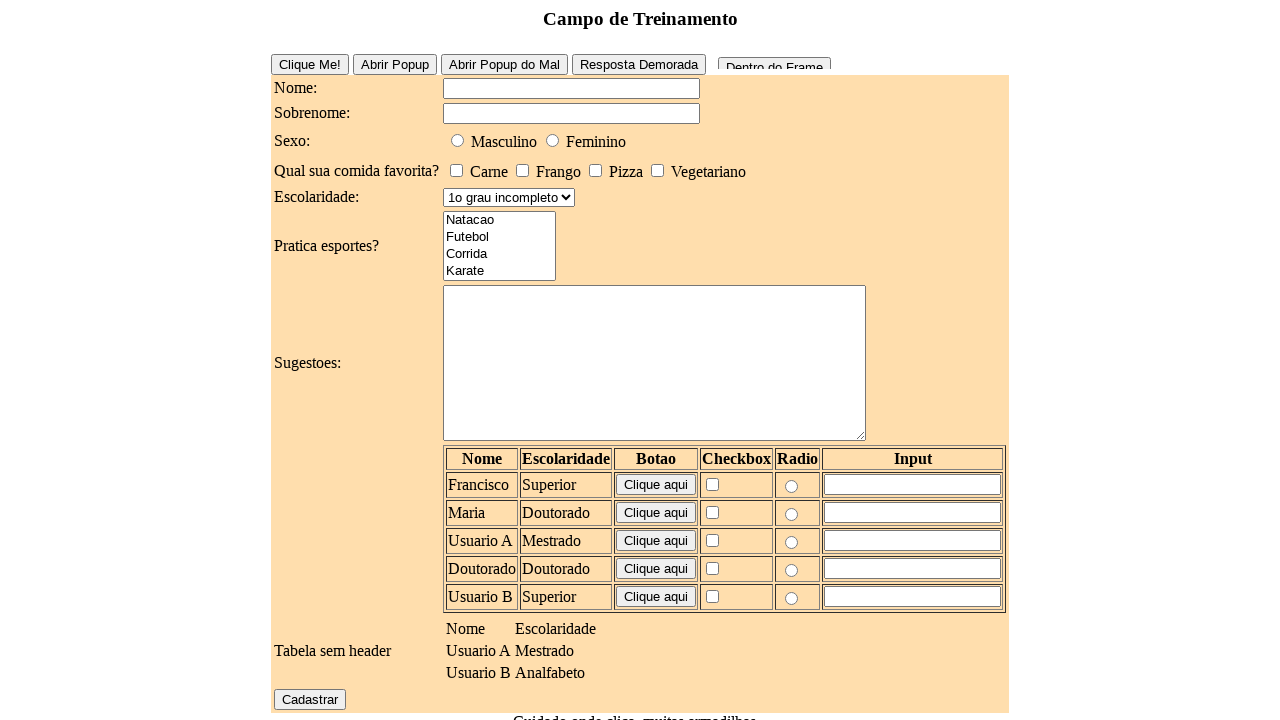

Clicked alert button to trigger simple alert at (576, 641) on #alert
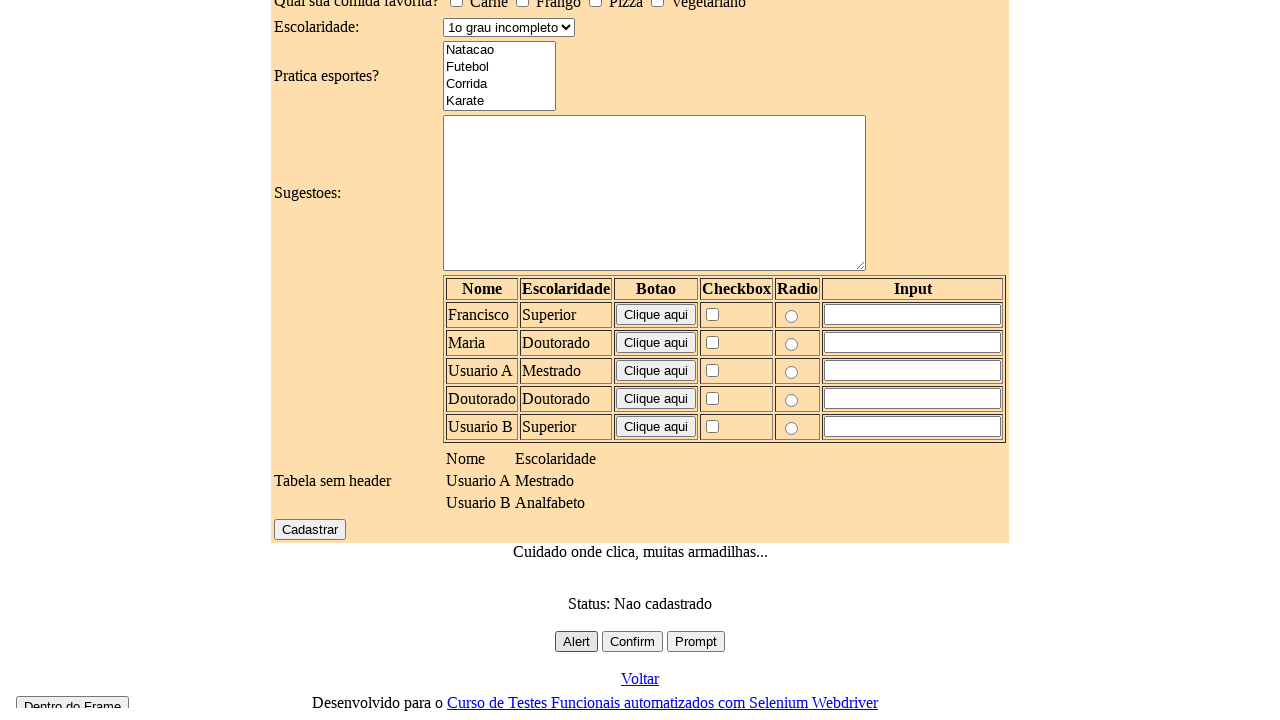

Filled name field with alert text on #elementosForm\:nome
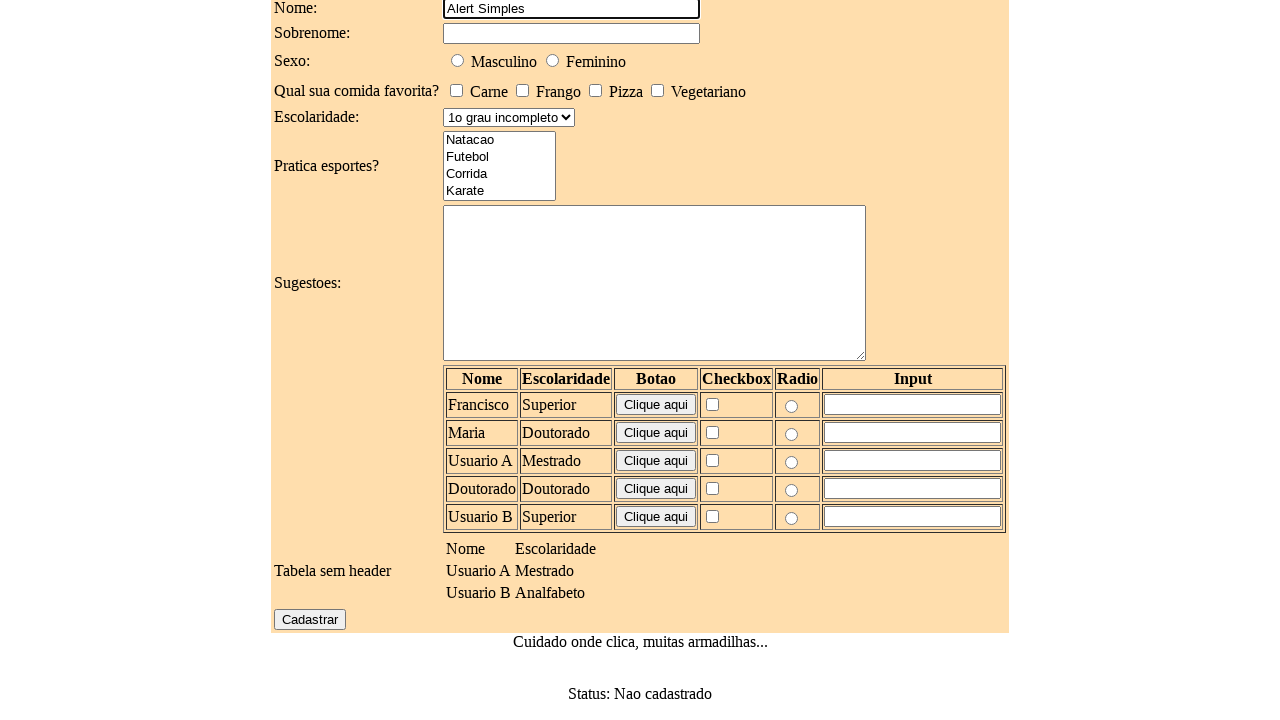

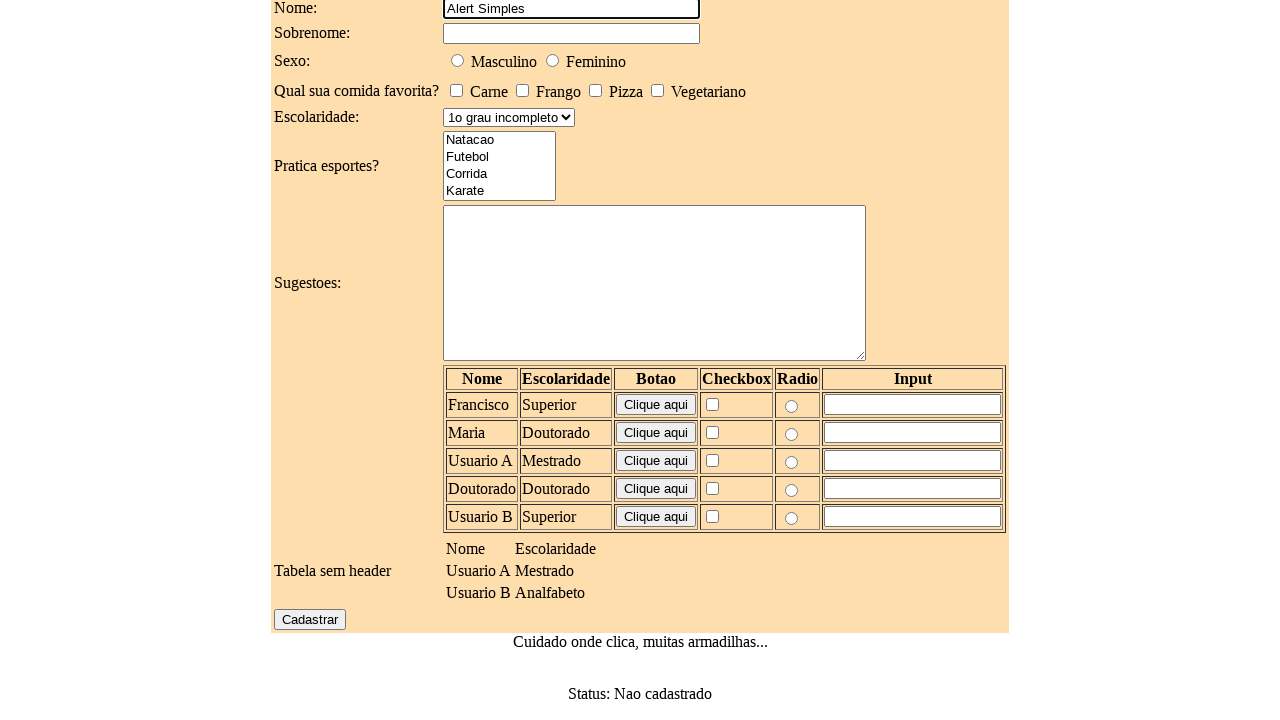